Tests JavaScript alert functionality by clicking a button to trigger a JS alert, accepting the alert, and verifying the success message is displayed.

Starting URL: https://automationfc.github.io/basic-form/index.html

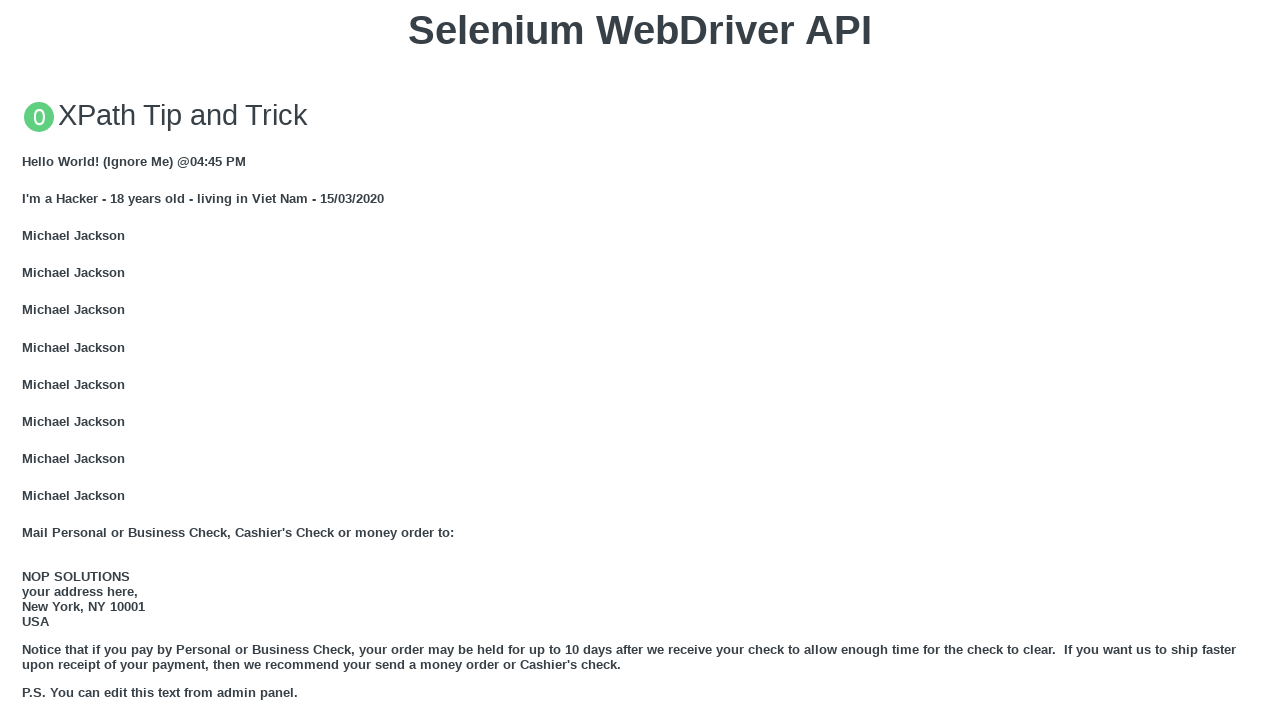

Clicked 'Click for JS Alert' button to trigger JavaScript alert at (640, 360) on xpath=//button[text()='Click for JS Alert']
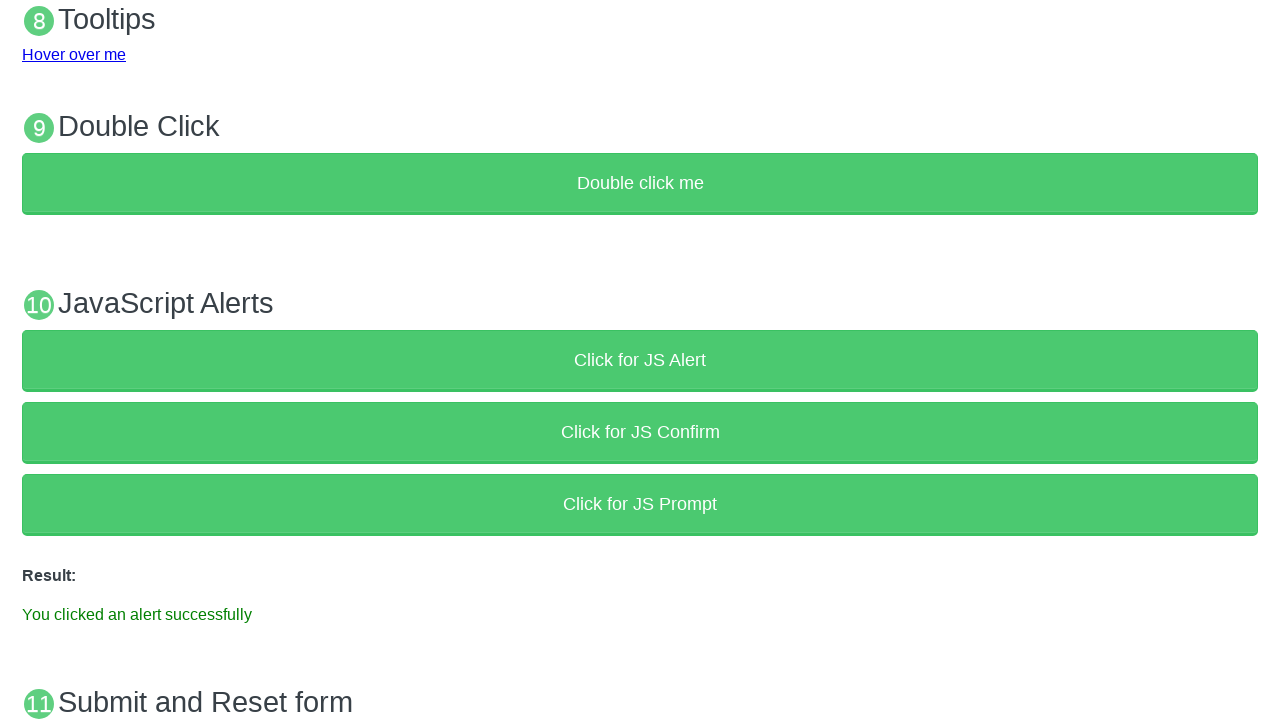

Set up dialog handler to accept alerts
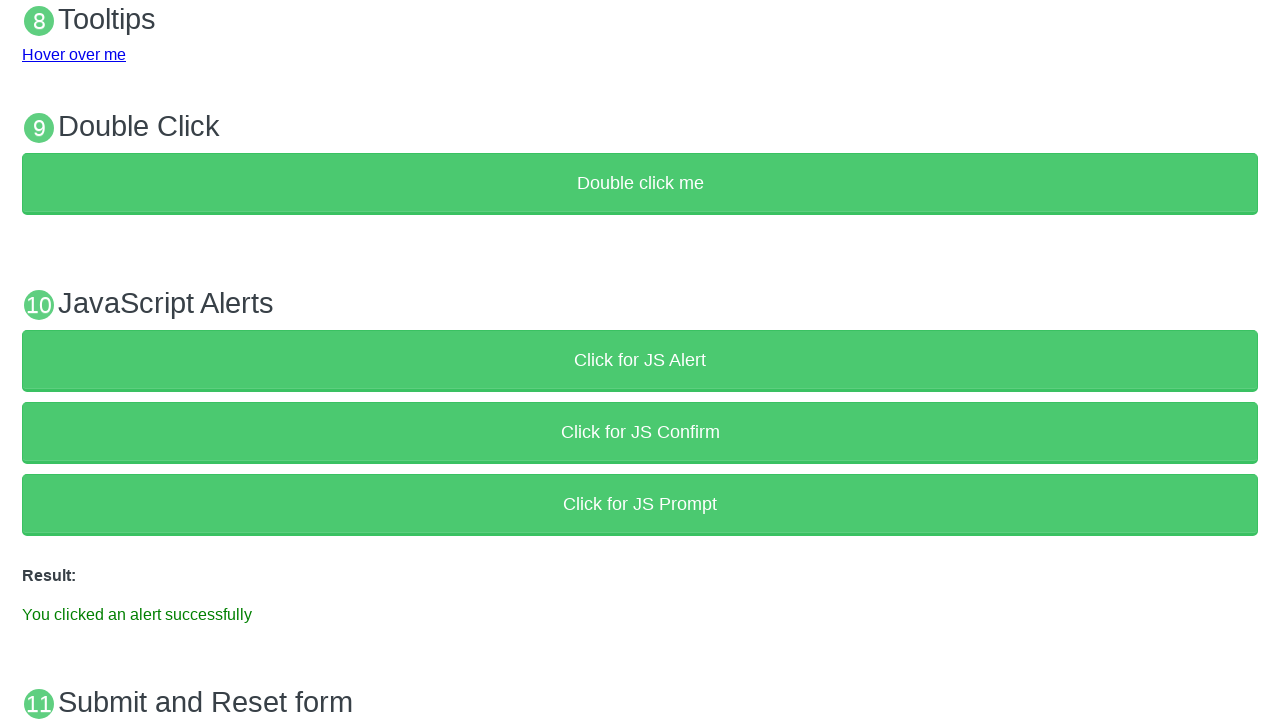

Clicked 'Click for JS Alert' button again to trigger the alert with handler active at (640, 360) on xpath=//button[text()='Click for JS Alert']
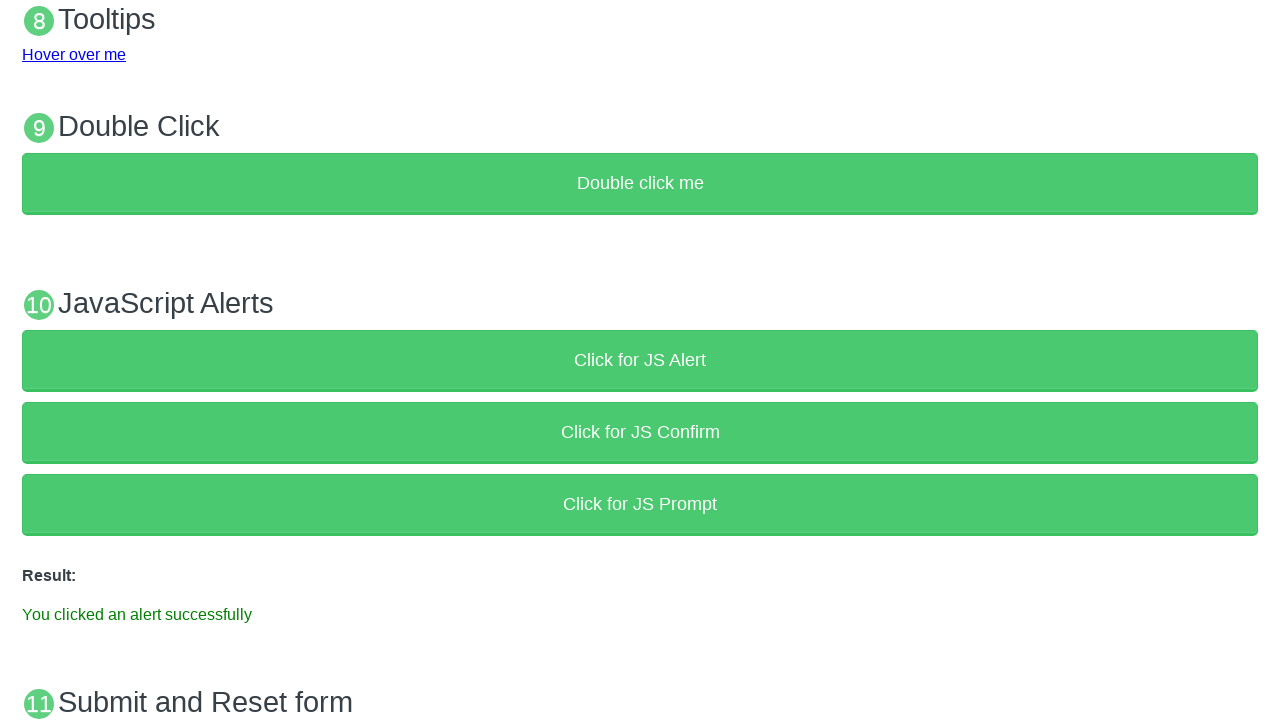

Success message element loaded and visible
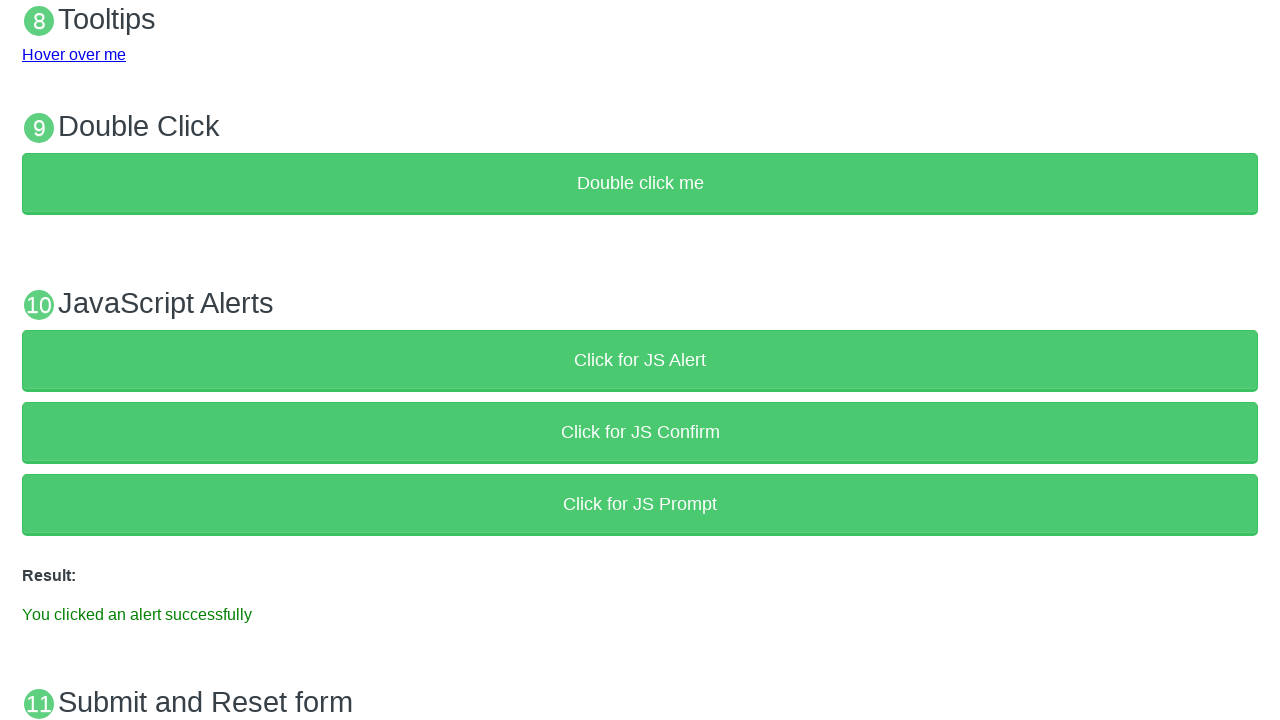

Verified success message 'You clicked an alert successfully ' is visible on the page
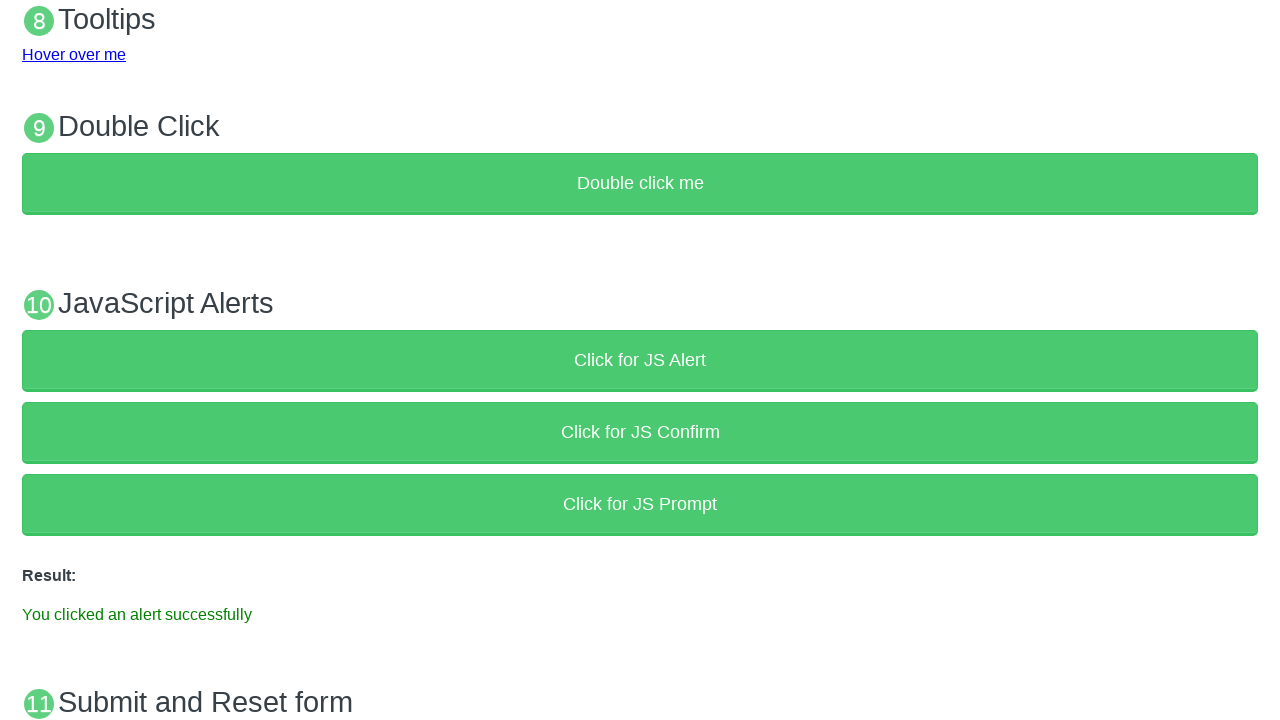

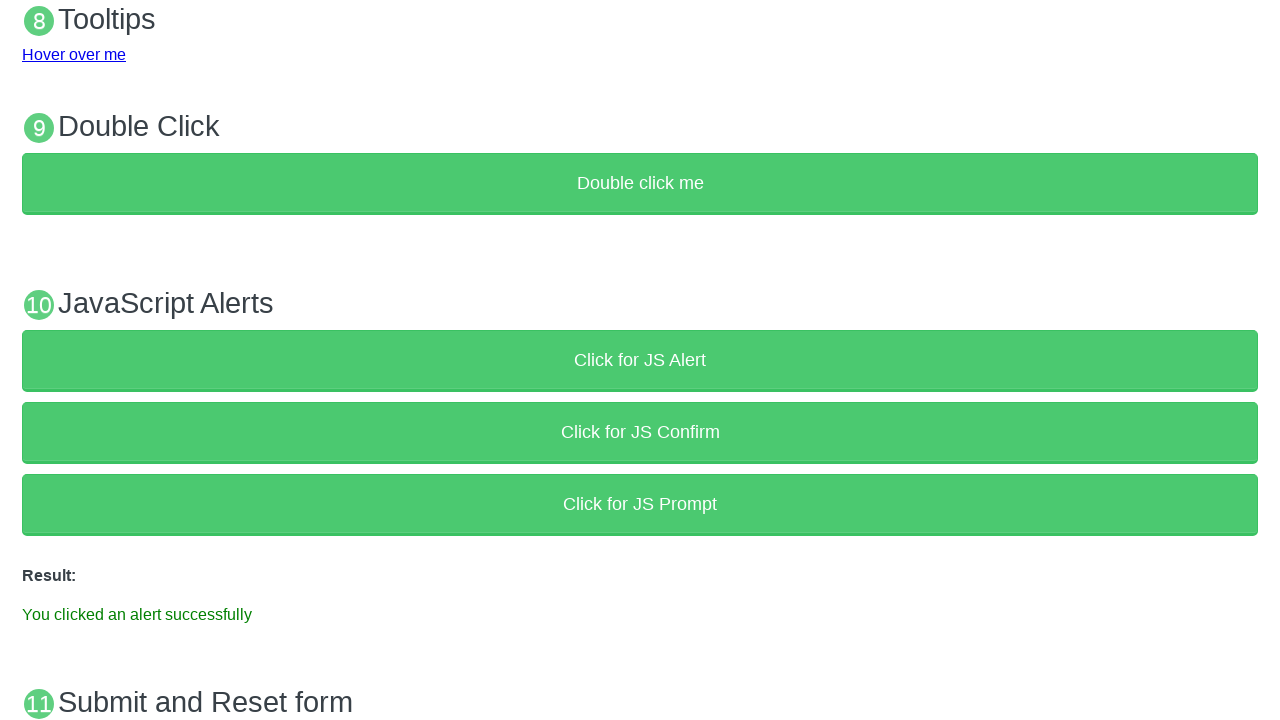